Tests that edits are cancelled when pressing Escape key

Starting URL: https://demo.playwright.dev/todomvc

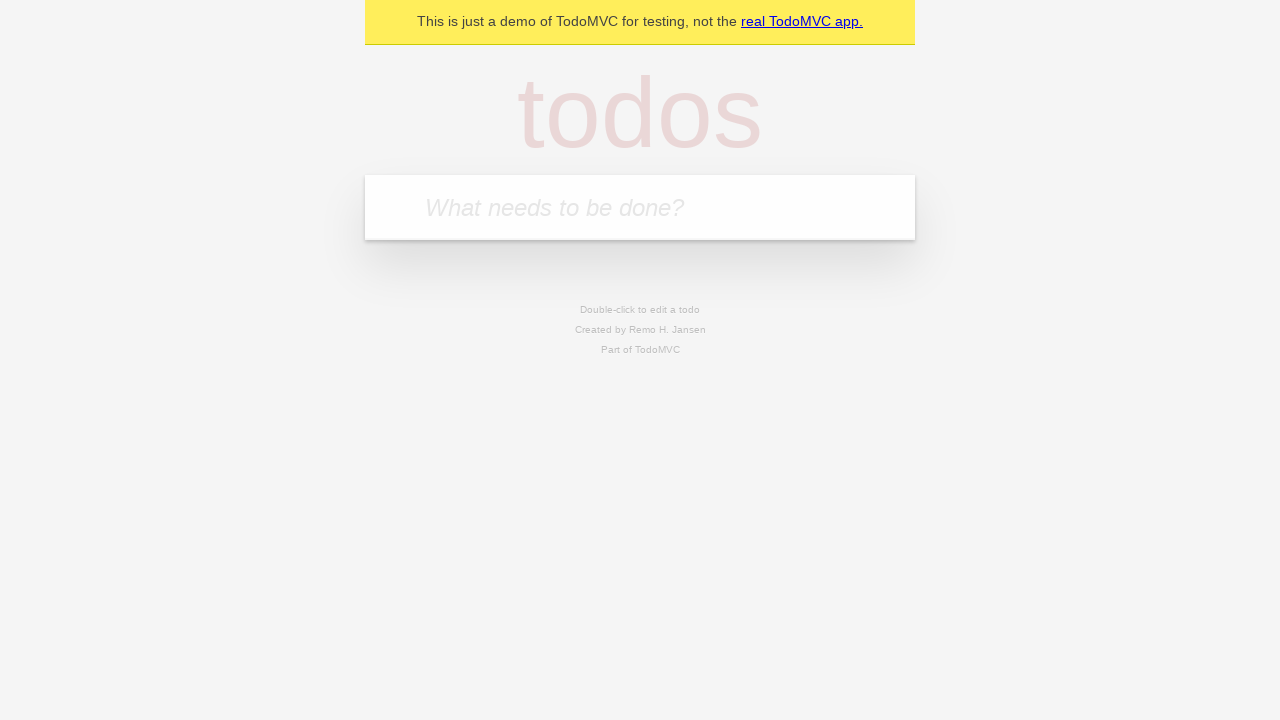

Filled new todo input with 'buy some cheese' on .new-todo
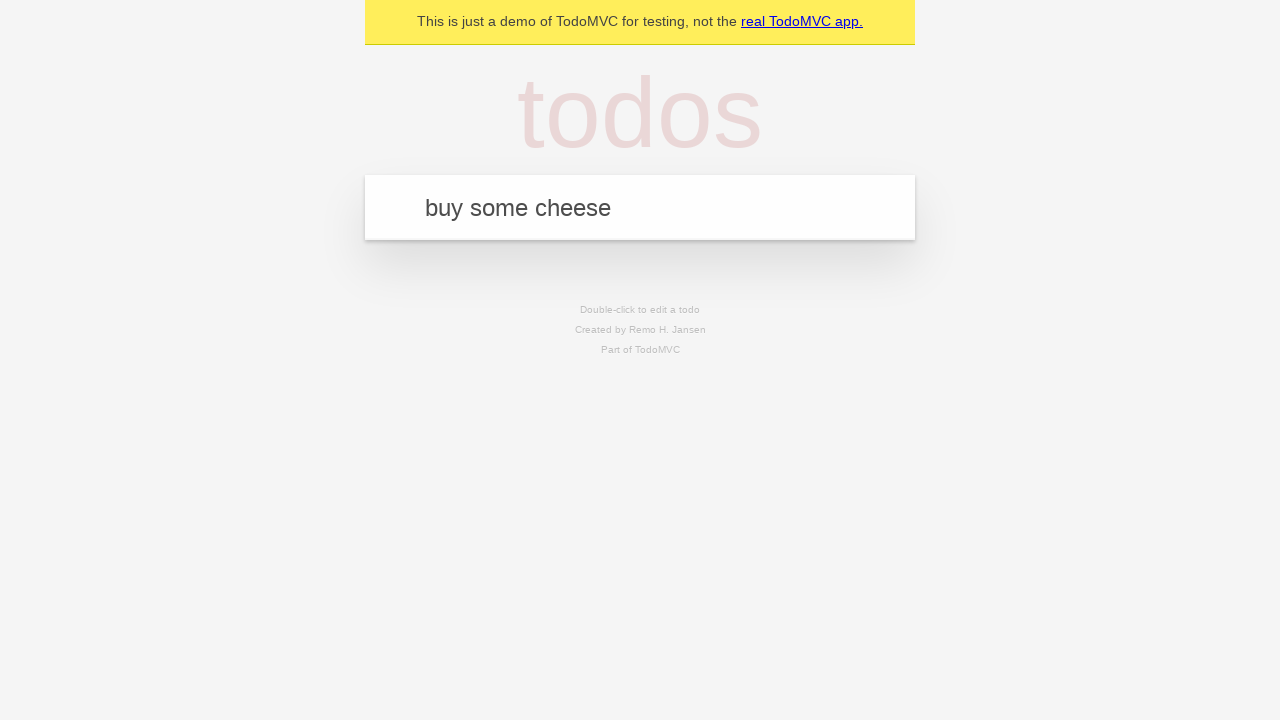

Pressed Enter to create first todo on .new-todo
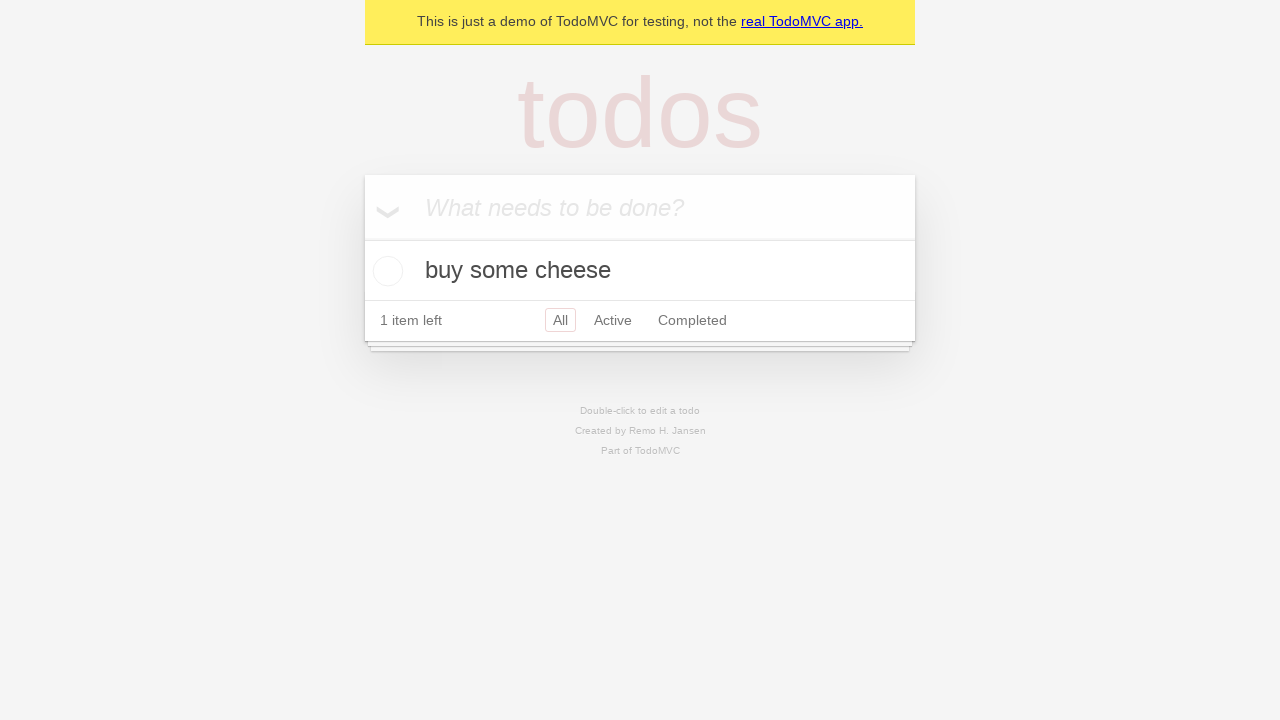

Filled new todo input with 'feed the cat' on .new-todo
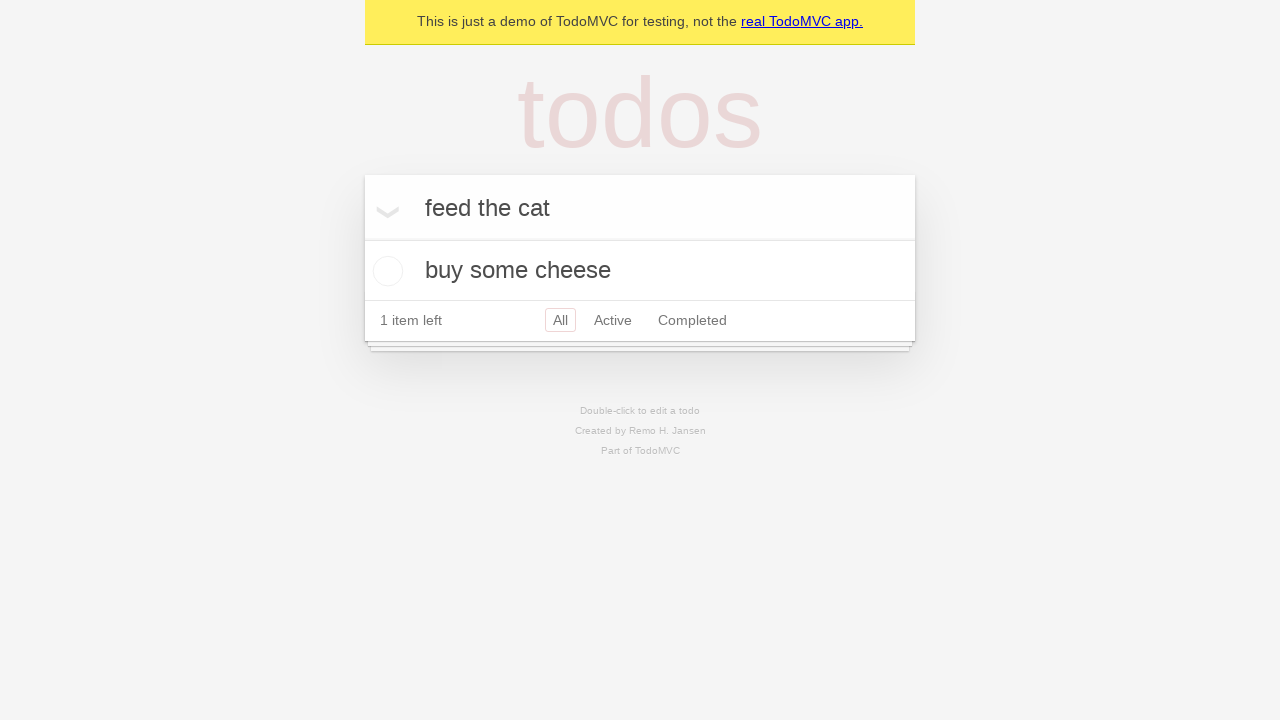

Pressed Enter to create second todo on .new-todo
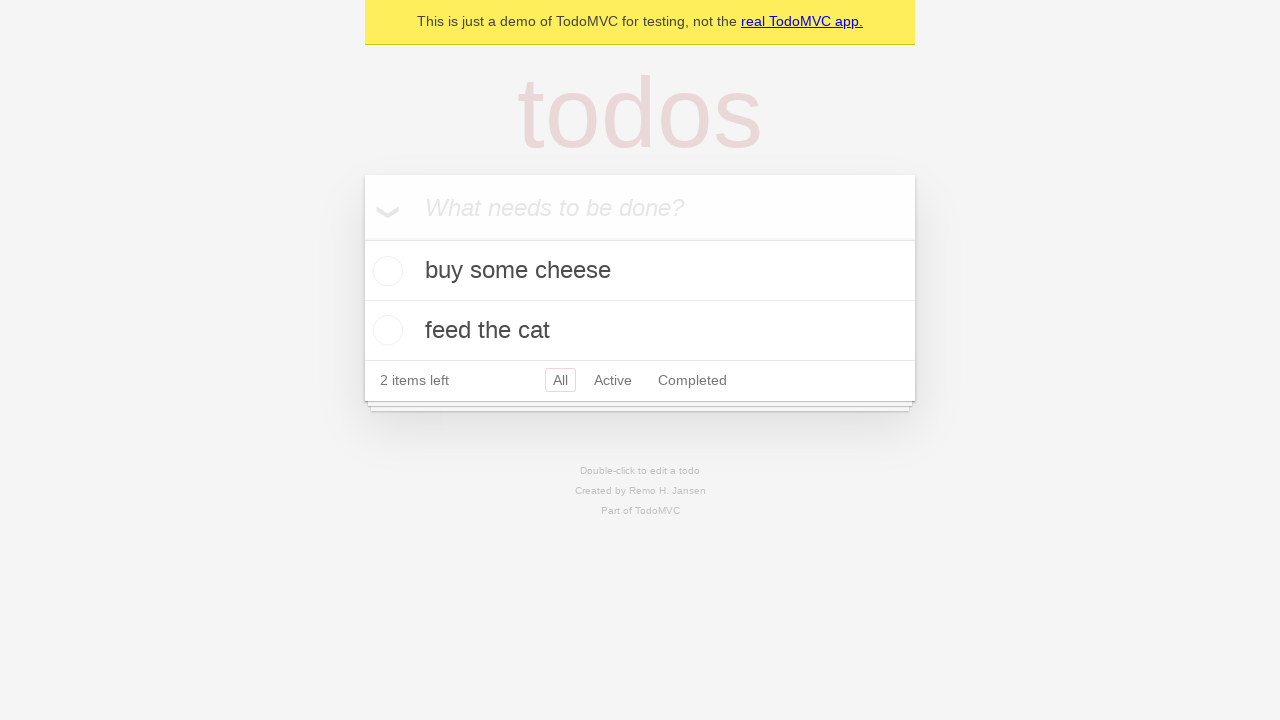

Filled new todo input with 'book a doctors appointment' on .new-todo
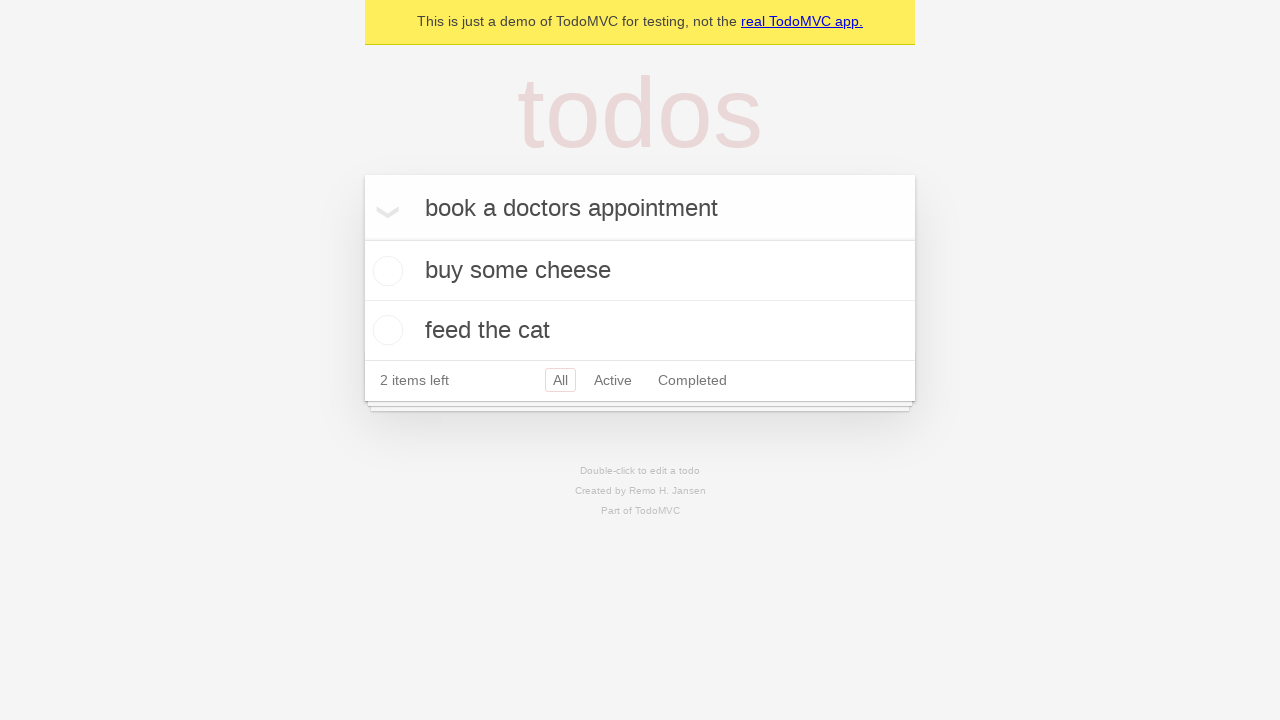

Pressed Enter to create third todo on .new-todo
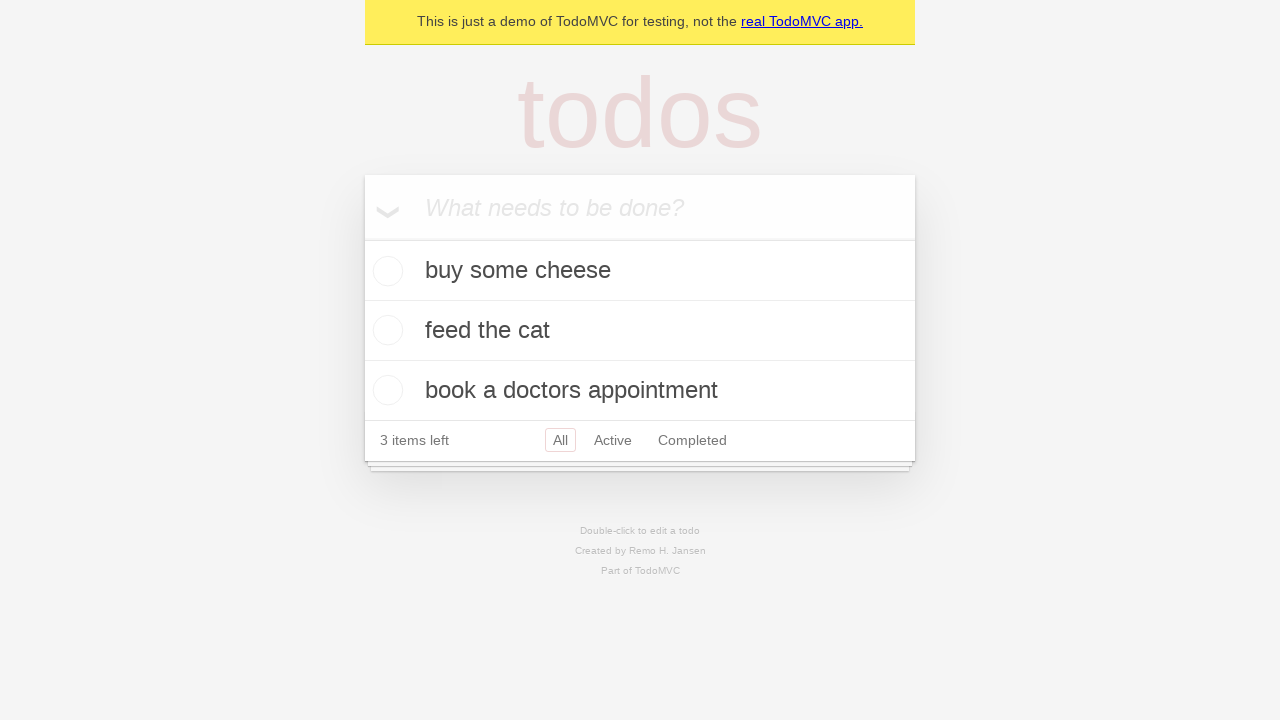

Waited for all three todo items to be created
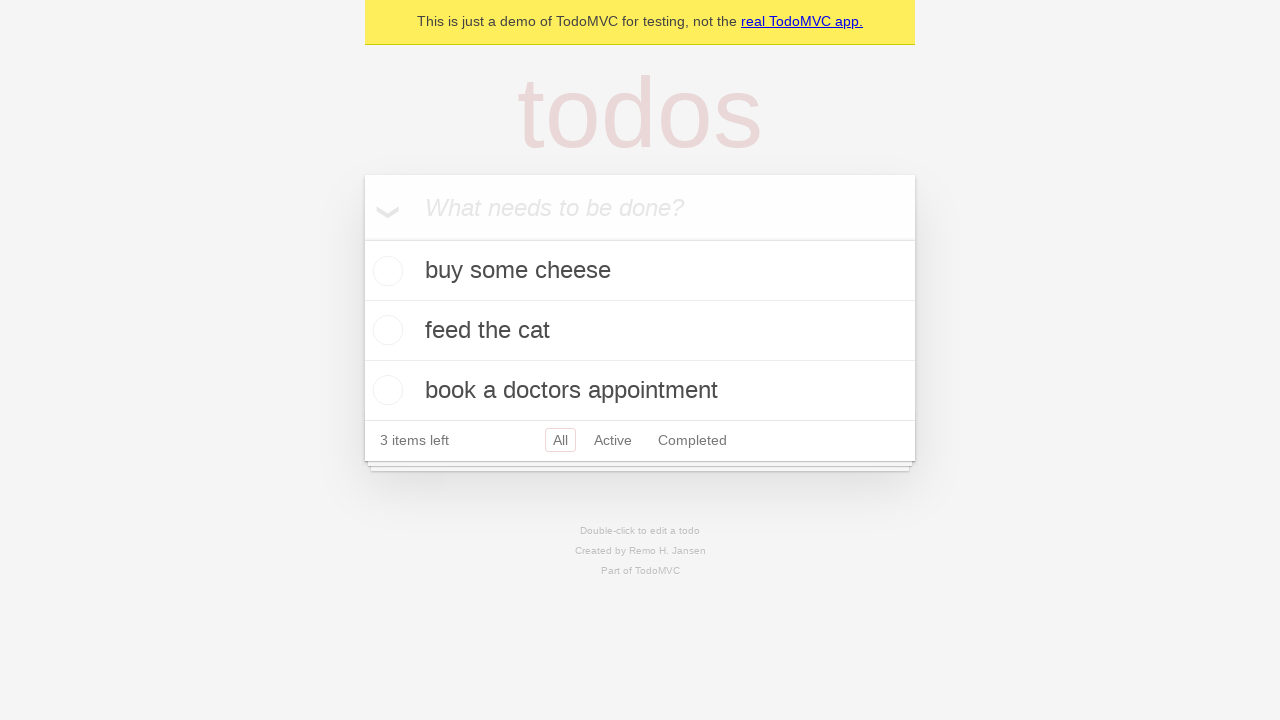

Double-clicked on second todo item to enter edit mode at (640, 331) on .todo-list li >> nth=1
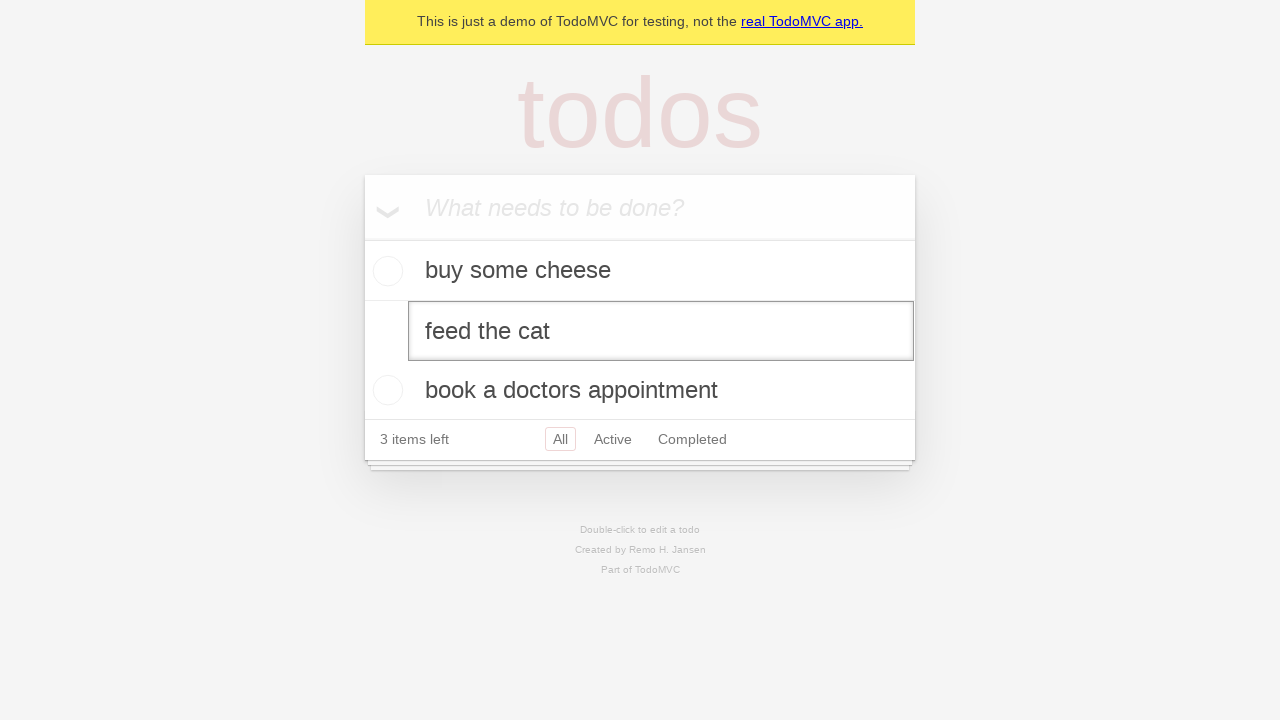

Changed edit text to 'buy some sausages' on .todo-list li >> nth=1 >> .edit
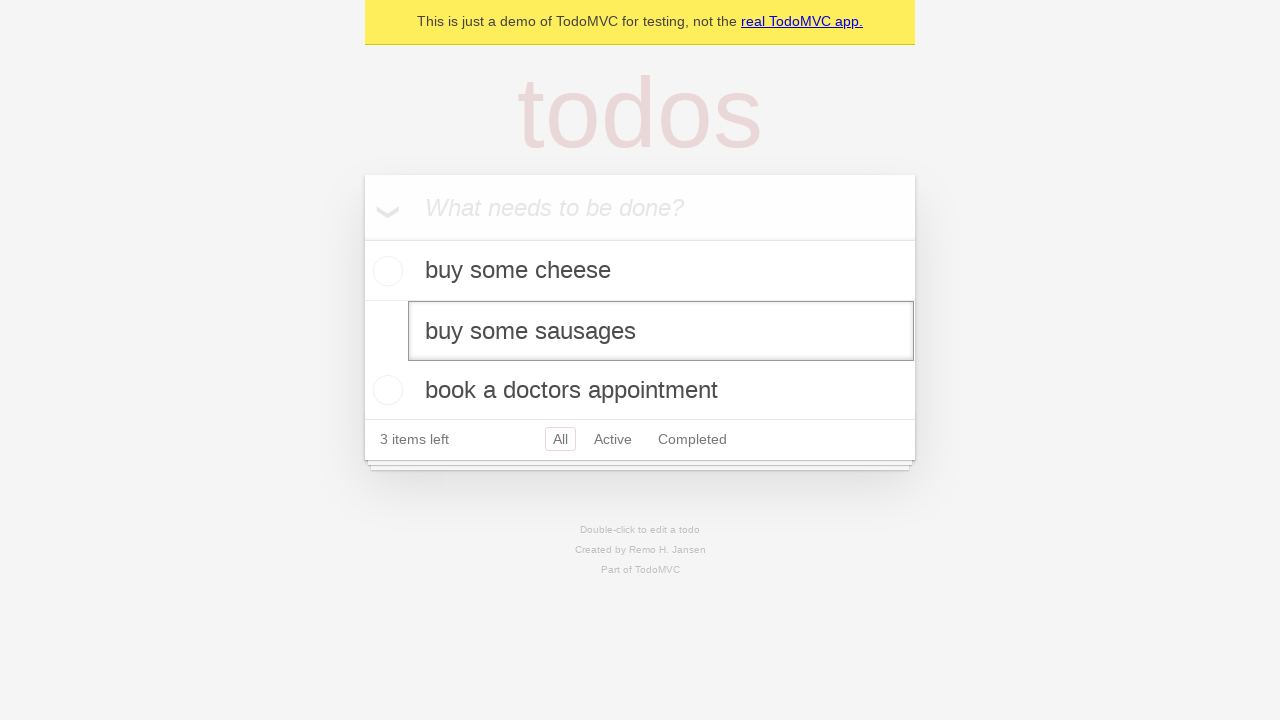

Pressed Escape to cancel edit and verify changes are discarded on .todo-list li >> nth=1 >> .edit
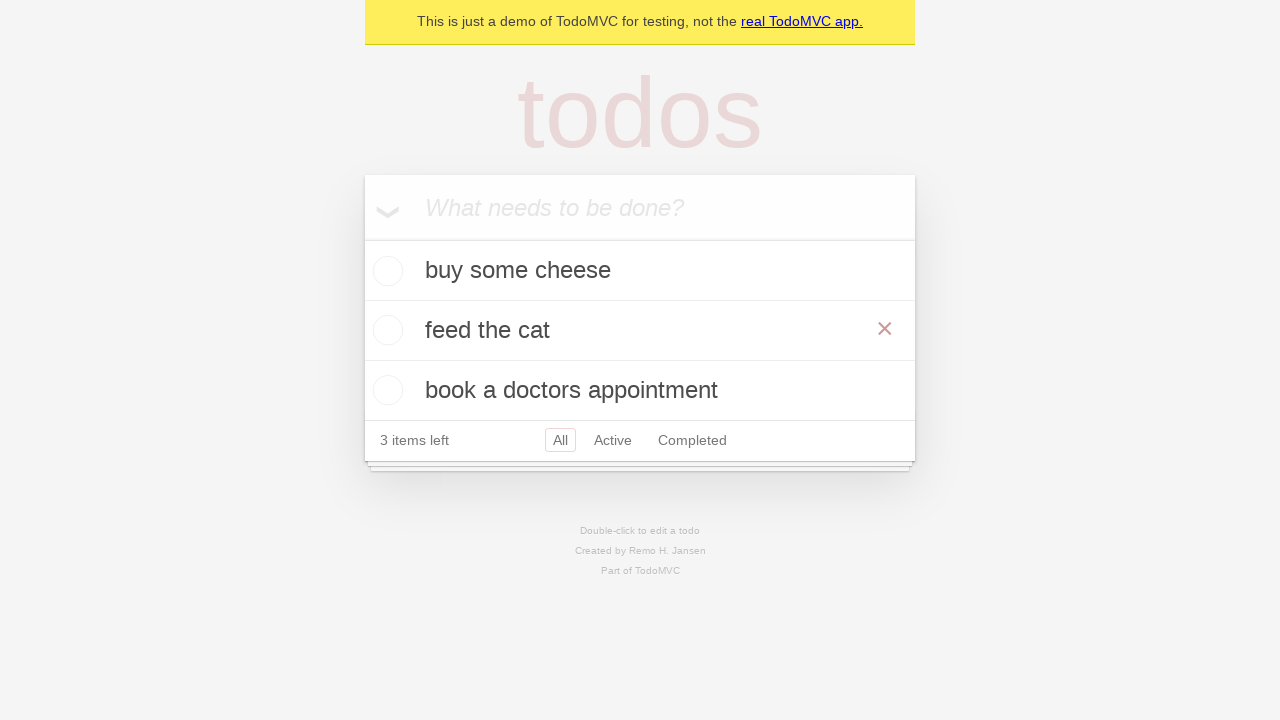

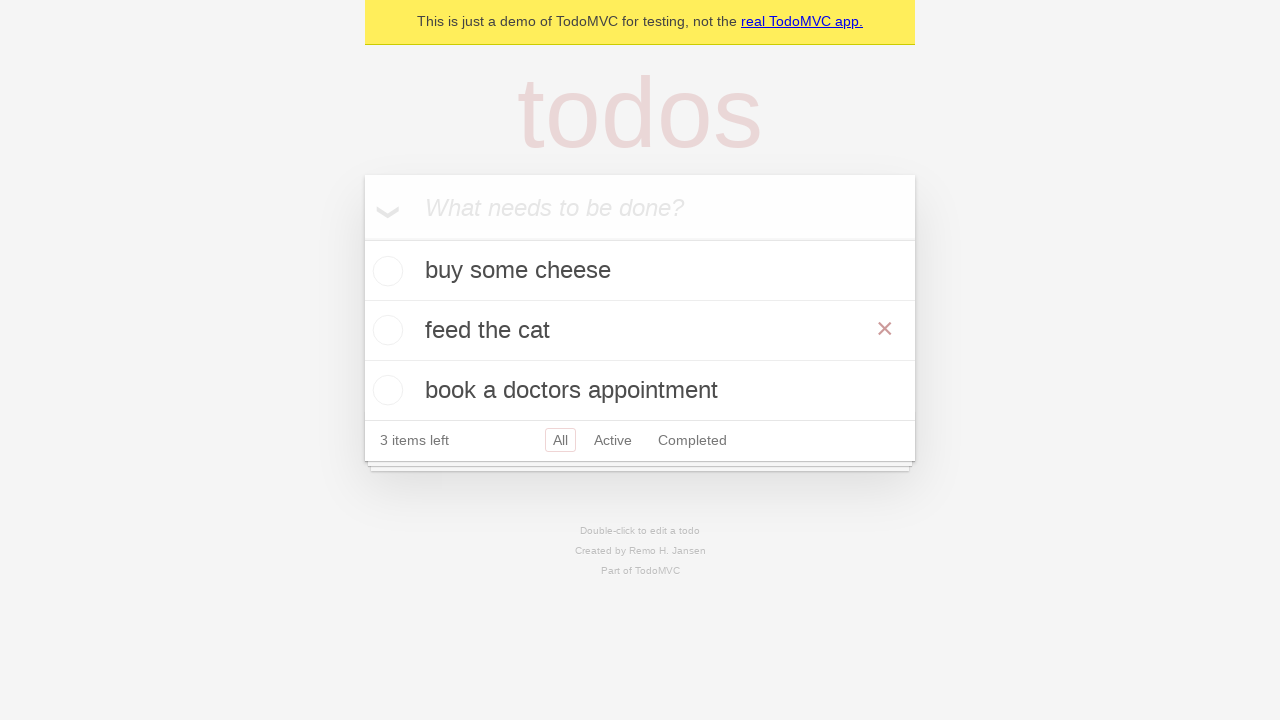